Tests file download functionality by clicking on a download link for a text file

Starting URL: http://the-internet.herokuapp.com/download

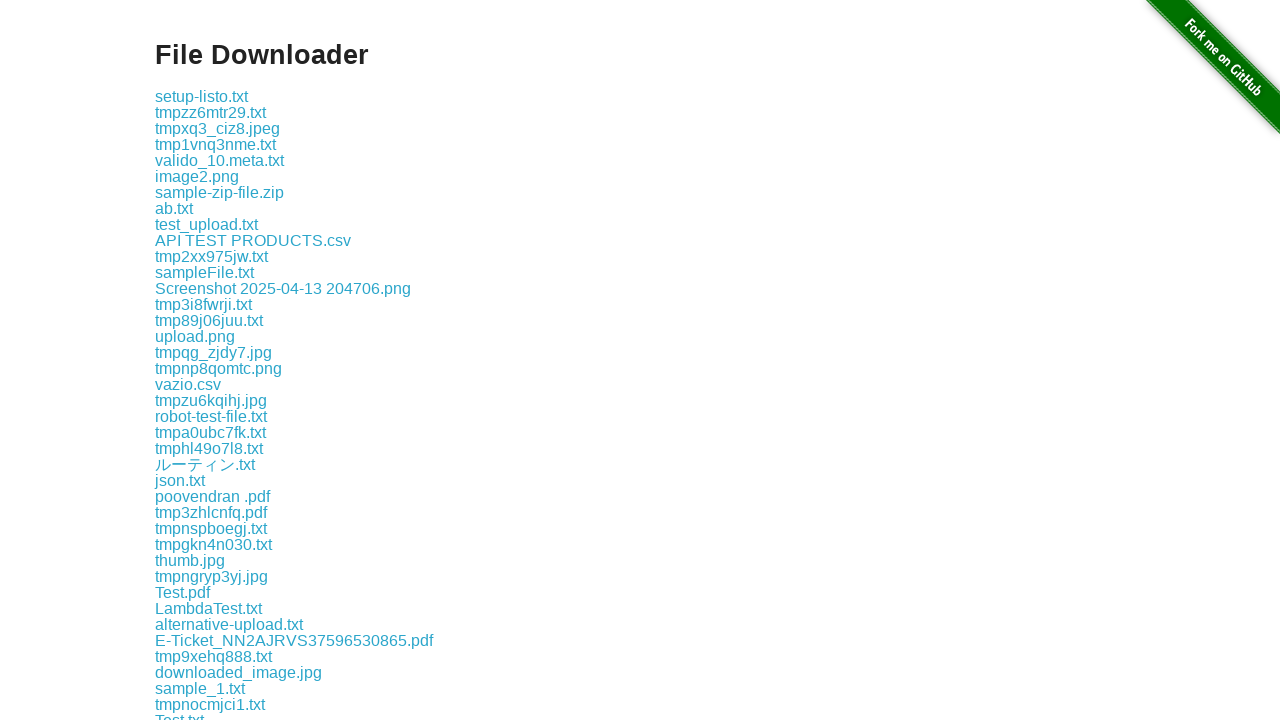

Clicked on some-file.txt download link at (198, 360) on a:text('some-file.txt')
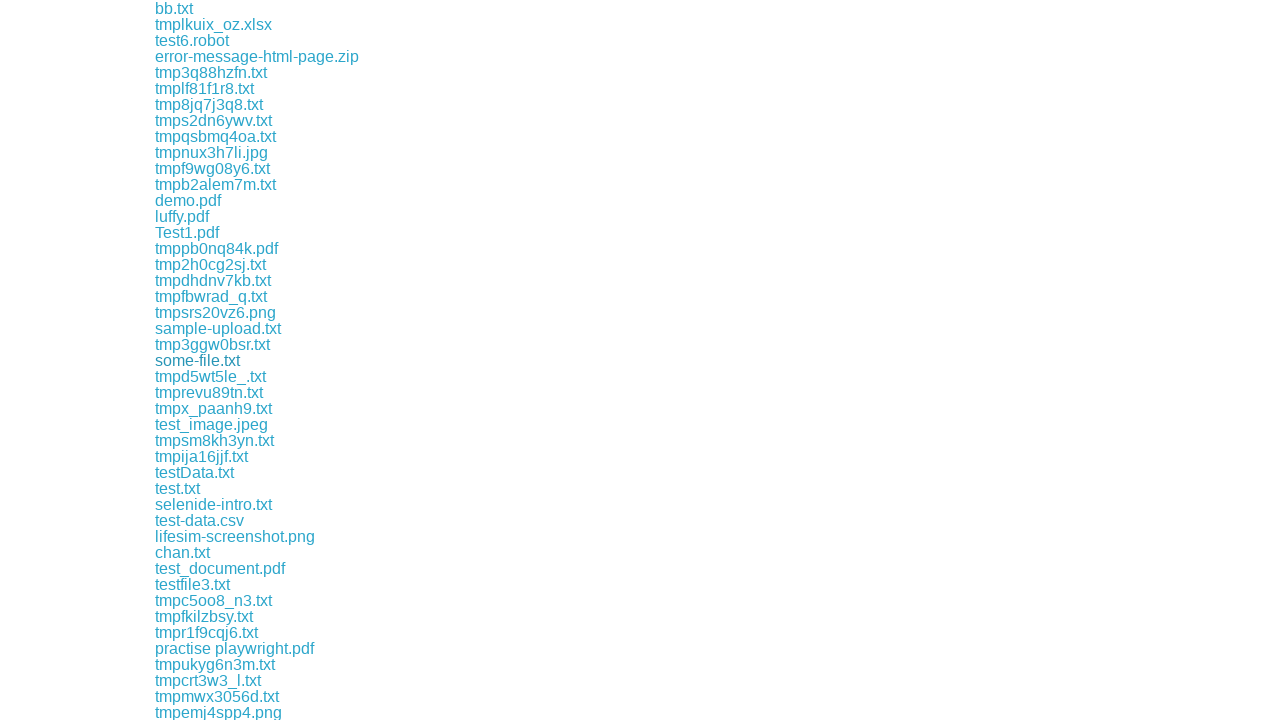

Waited 3 seconds for file download to initiate
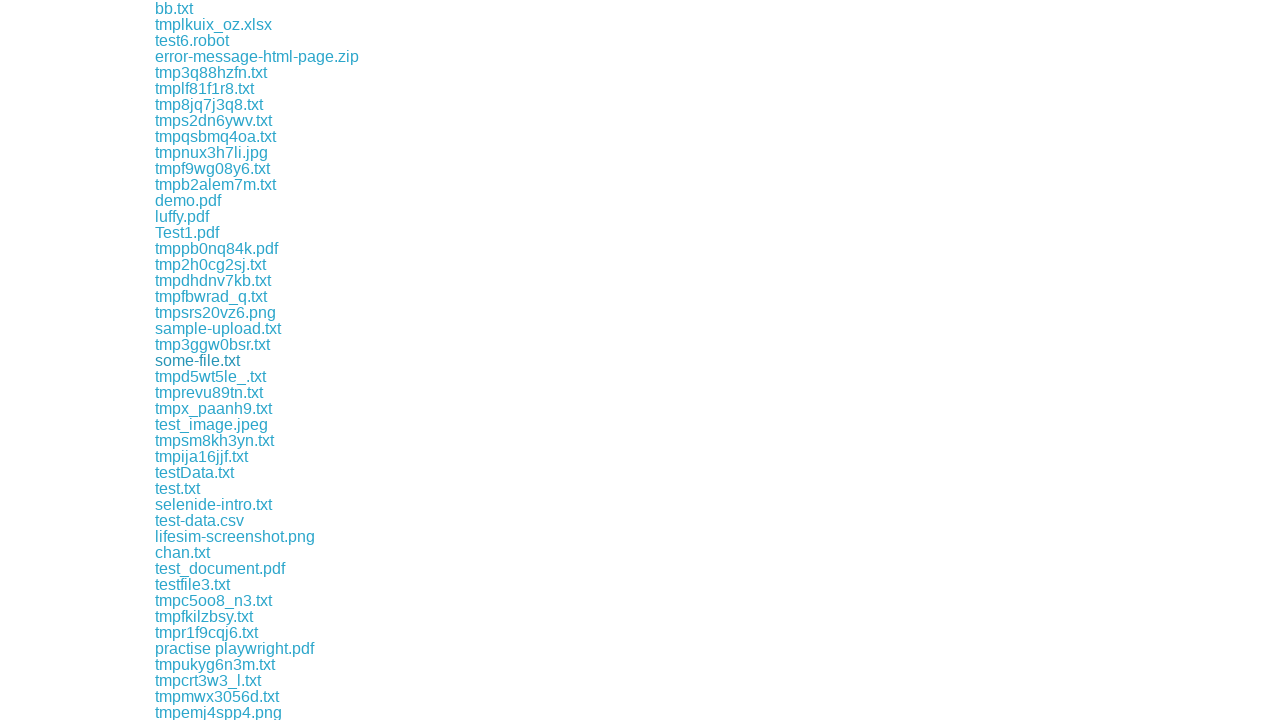

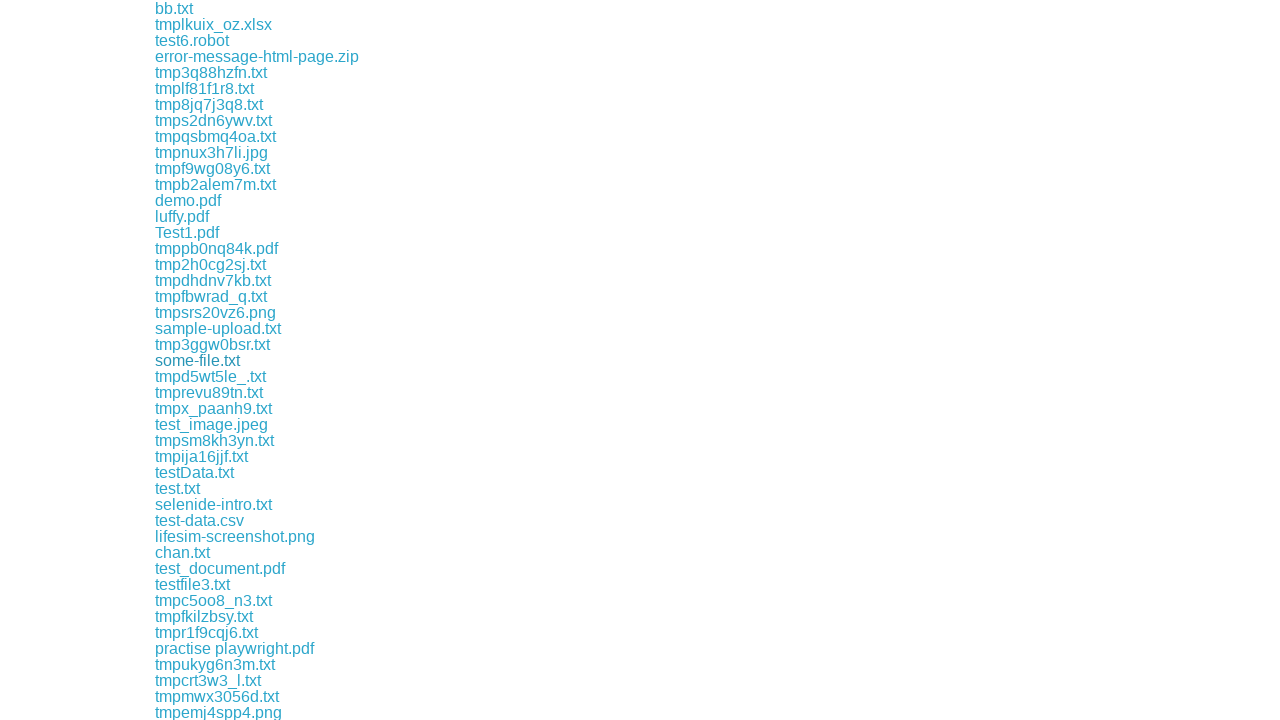